Tests the race search functionality on netkeiba.com by selecting various track types (turf, dirt), race courses (Tokyo, Nakayama, Chukyo, Kyoto, Hanshin), race grades (G1, G2, G3), and submitting the search form to verify results are displayed.

Starting URL: https://db.netkeiba.com/?pid=race_search_detail

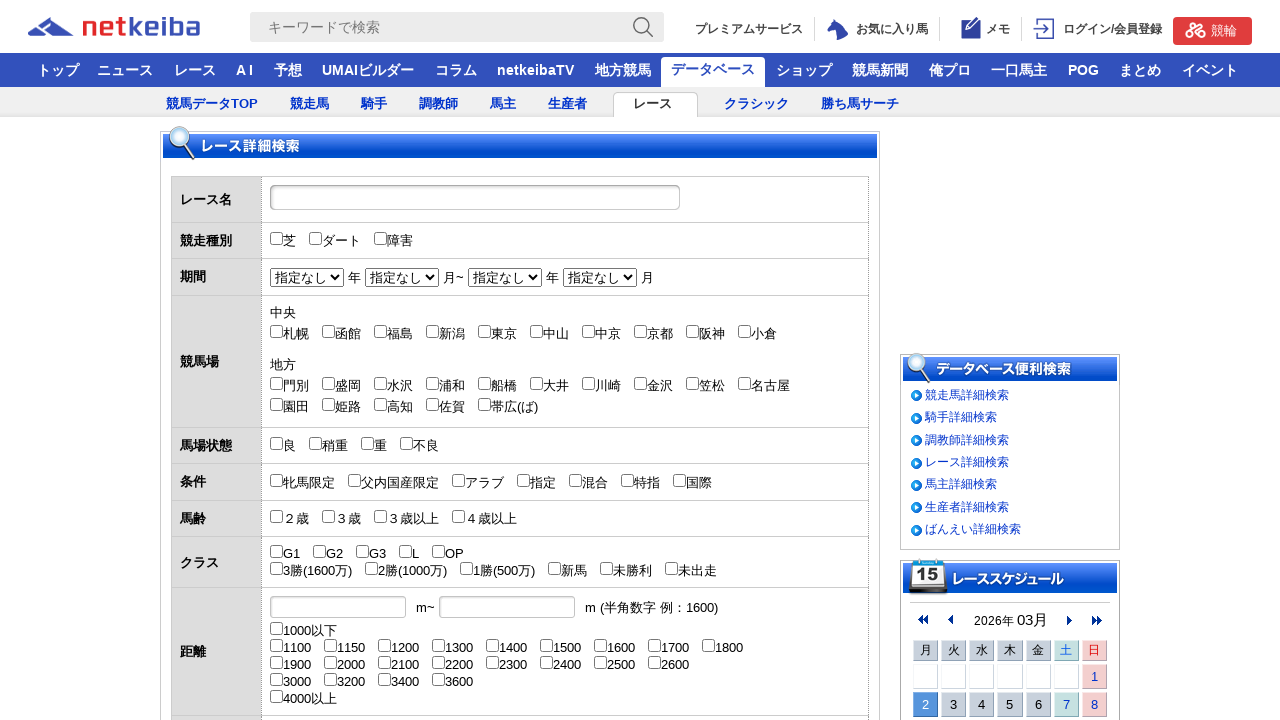

Selected track type: Turf (芝) at (276, 239) on xpath=//*[@id="check_track_1"]
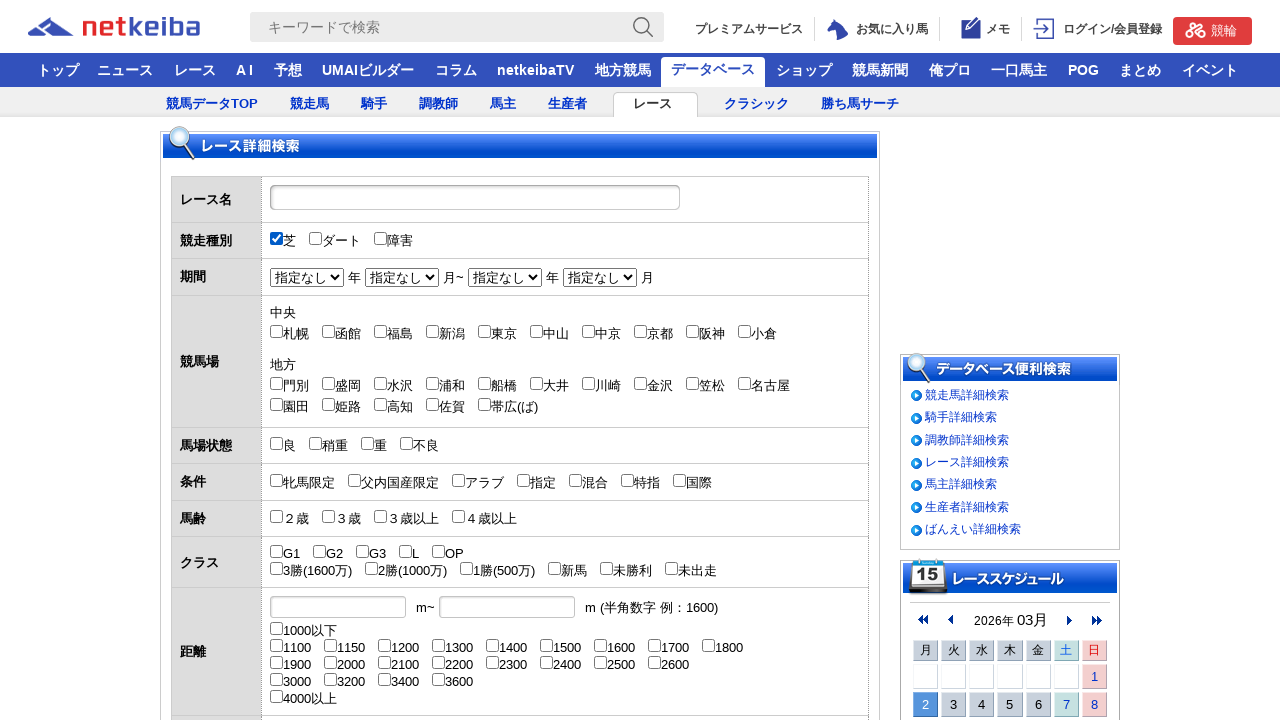

Selected track type: Dirt (ダート) at (315, 239) on xpath=//input[@id="check_track_2"]
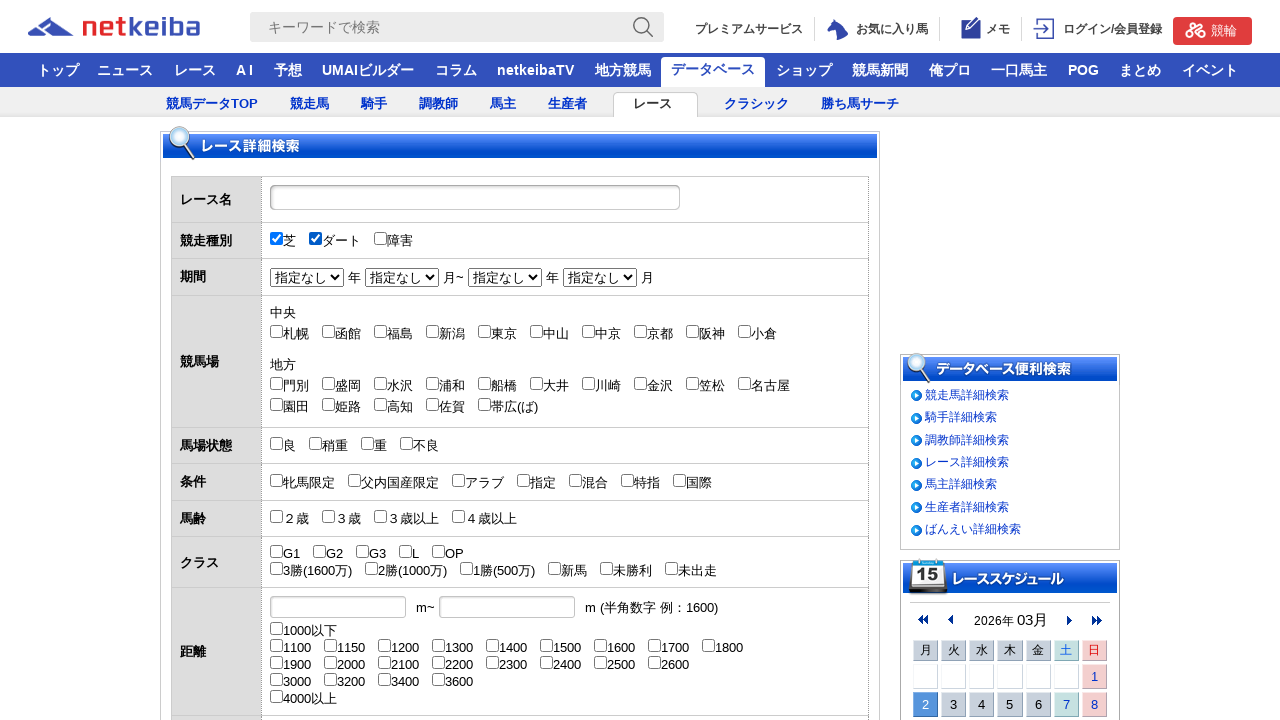

Selected race course: Tokyo (東京) at (536, 331) on xpath=//input[@id="check_Jyo_06"]
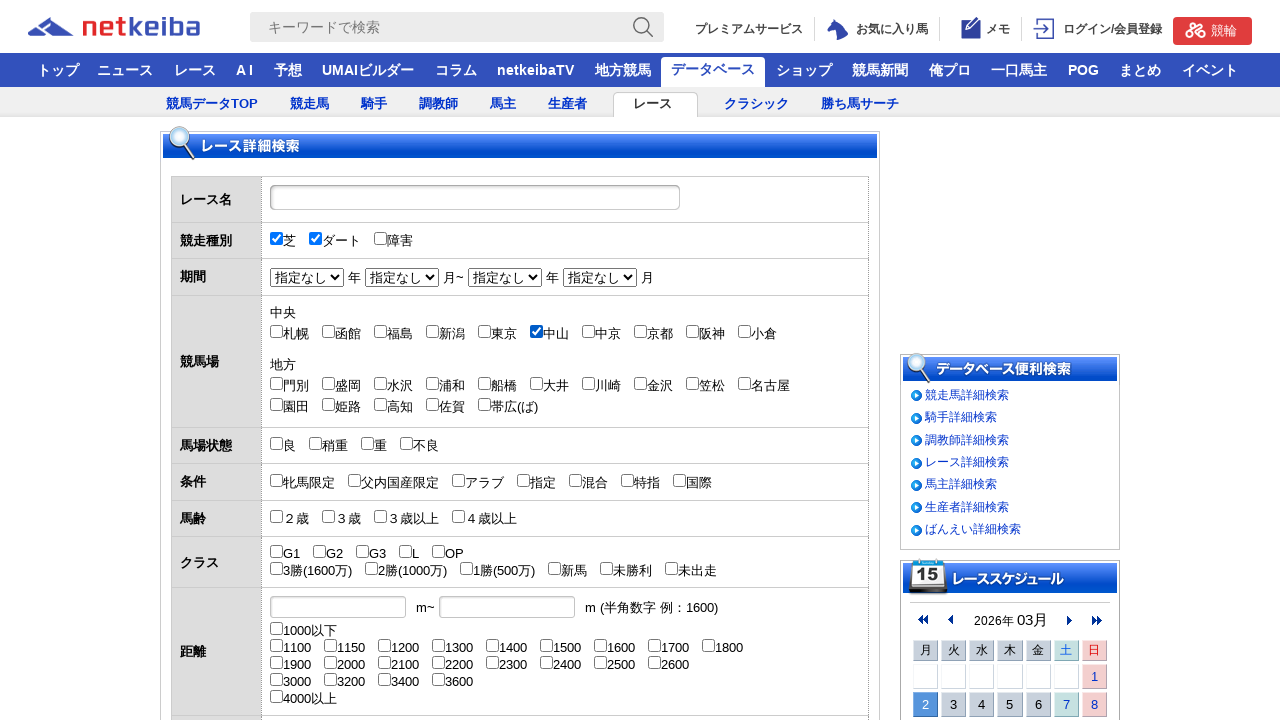

Selected race course: Nakayama (中山) at (588, 331) on xpath=//input[@id="check_Jyo_07"]
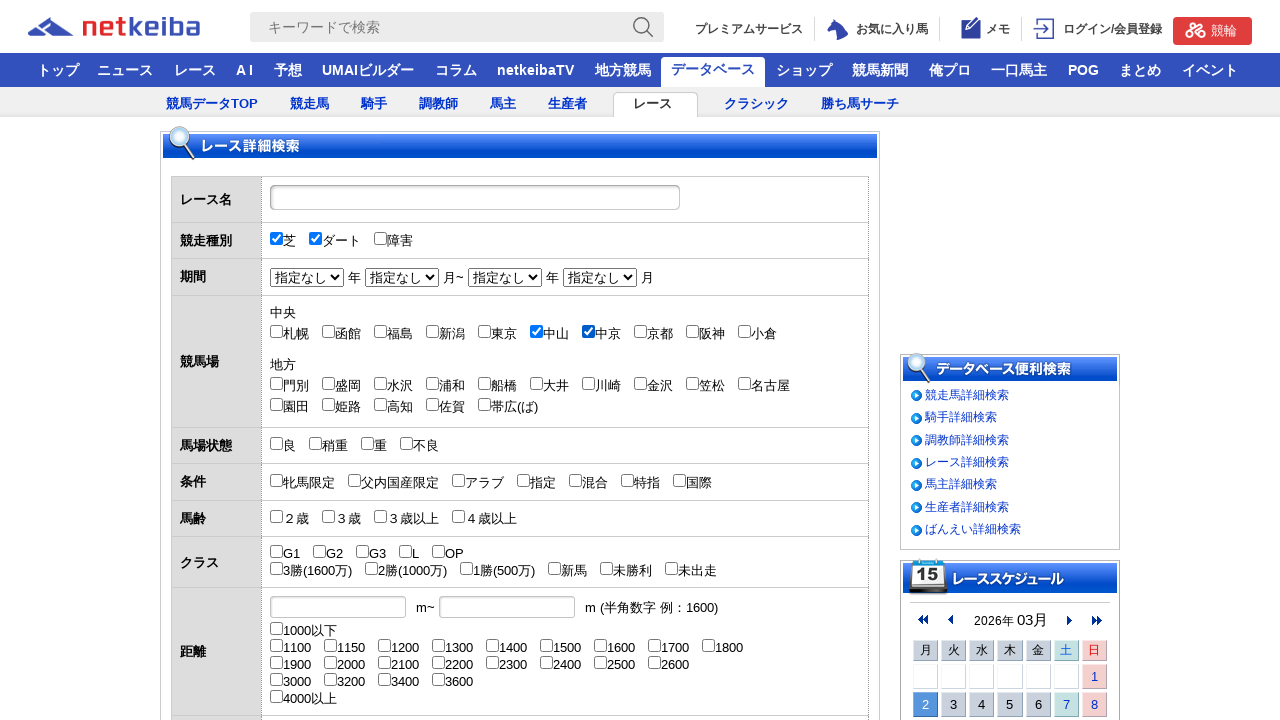

Selected race course: Chukyo (中京) at (640, 331) on xpath=//input[@id="check_Jyo_08"]
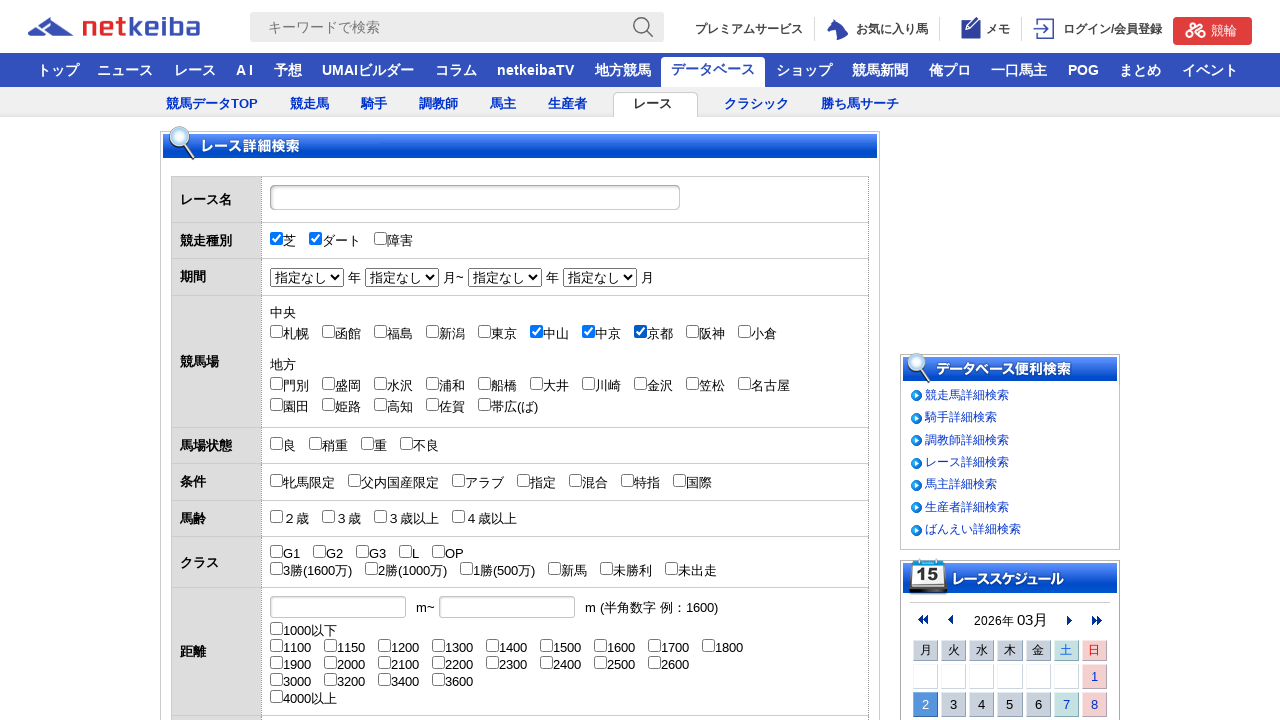

Selected race course: Kyoto (京都) at (692, 331) on xpath=//input[@id="check_Jyo_09"]
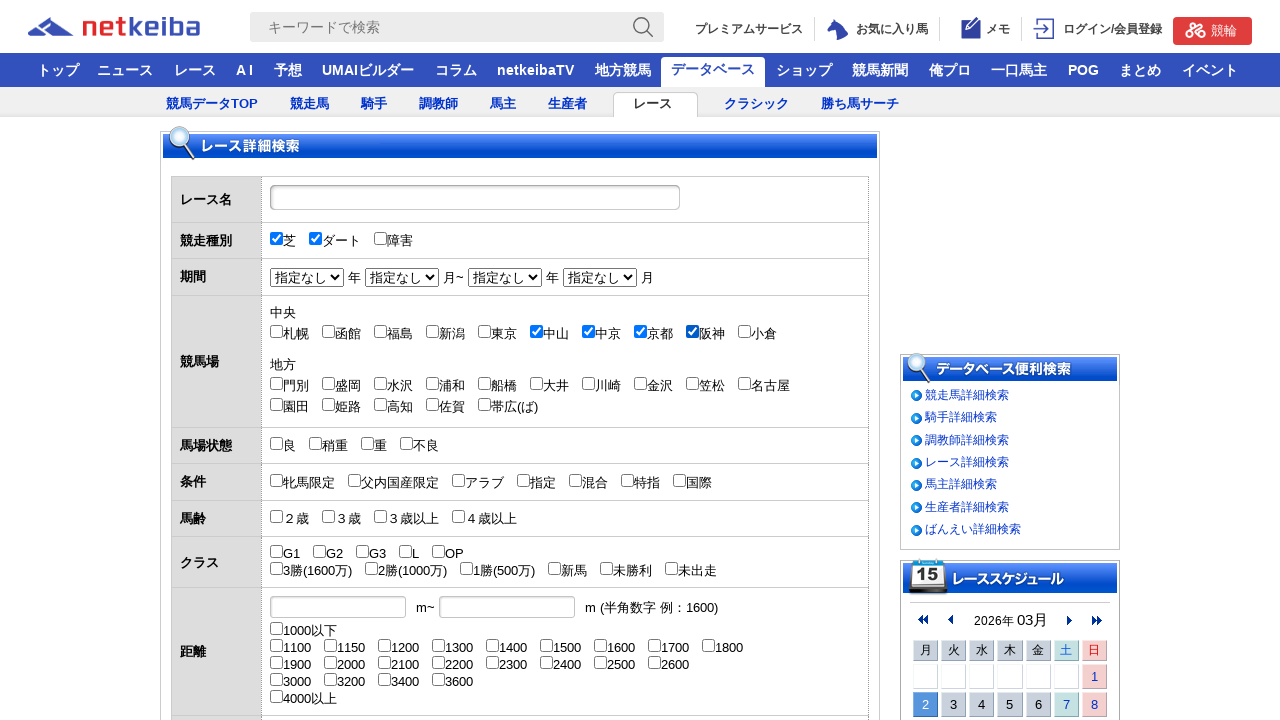

Selected race course: Hanshin (阪神) at (744, 331) on xpath=//input[@id="check_Jyo_10"]
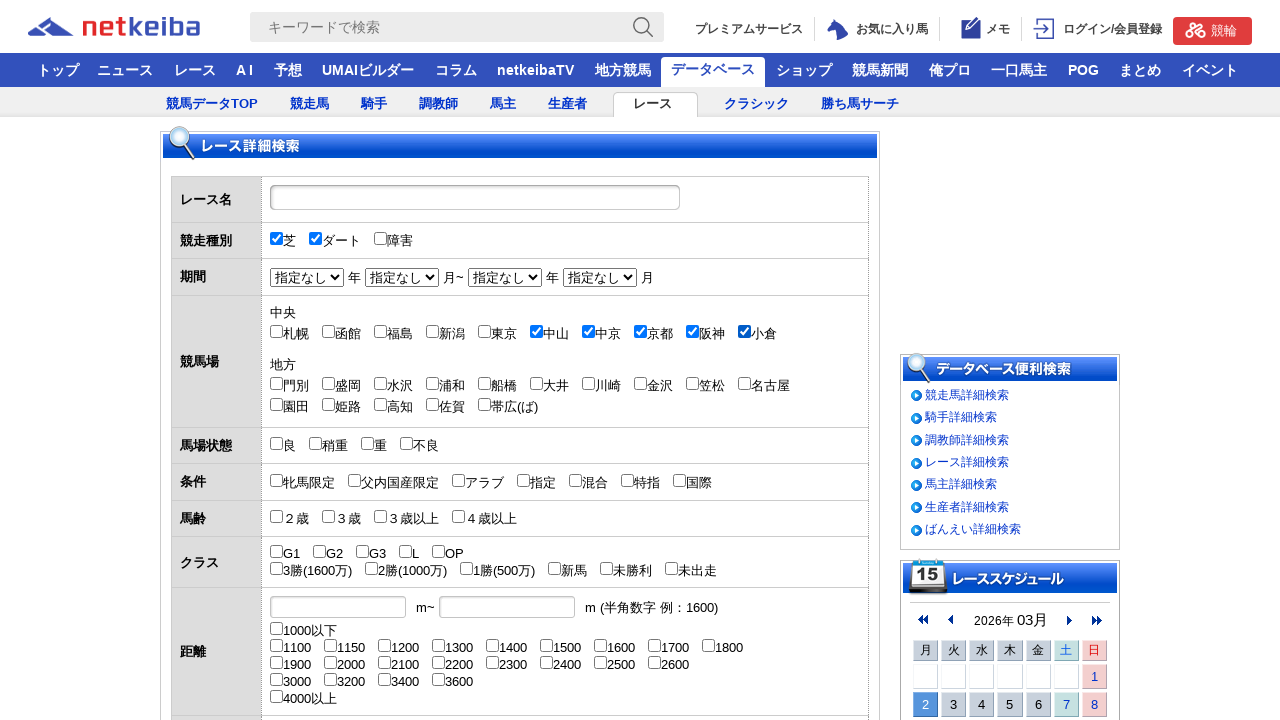

Selected race grade: G1 at (276, 552) on xpath=//input[@id="check_grade_1"]
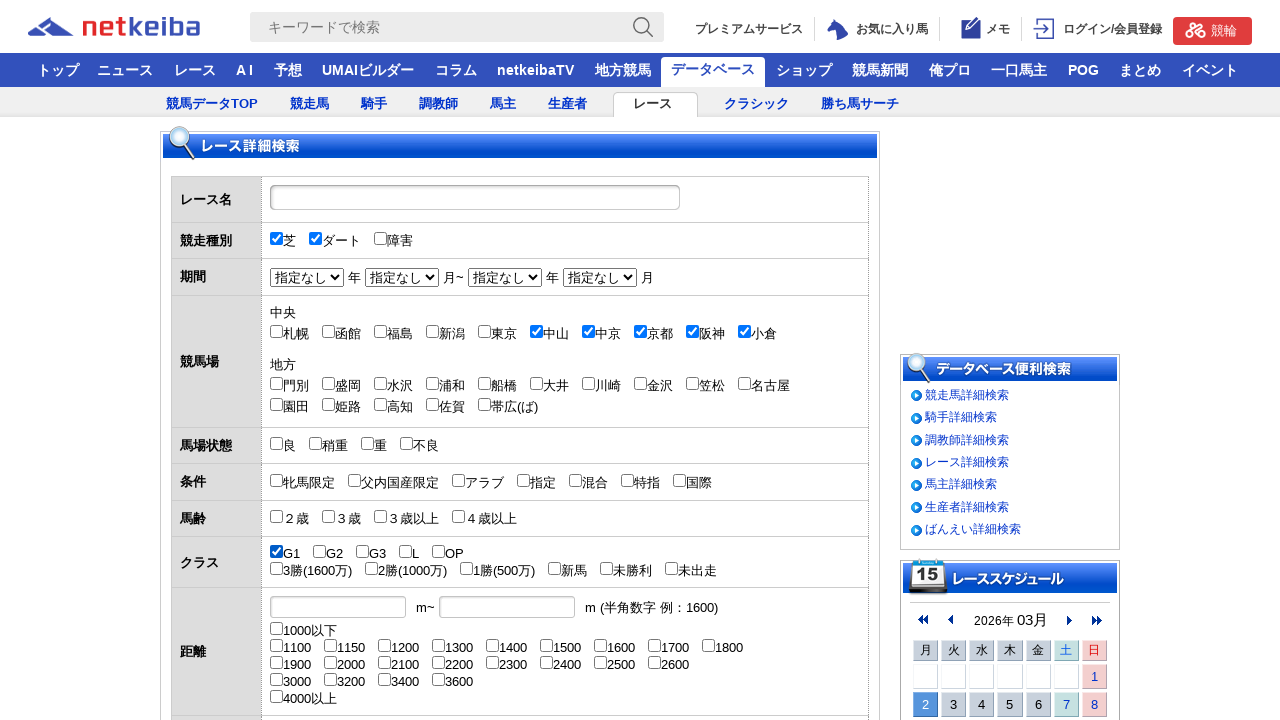

Selected race grade: G2 at (319, 552) on xpath=//input[@id="check_grade_2"]
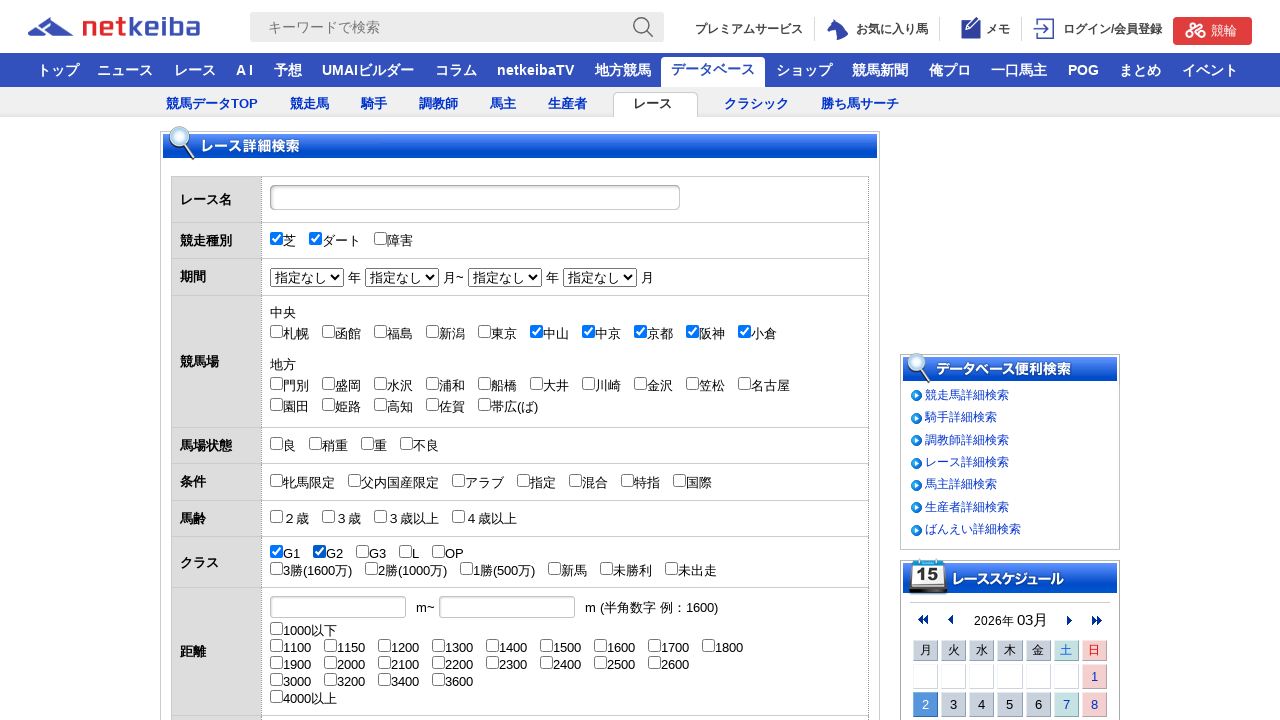

Selected race grade: G3 at (362, 552) on xpath=//input[@id="check_grade_3"]
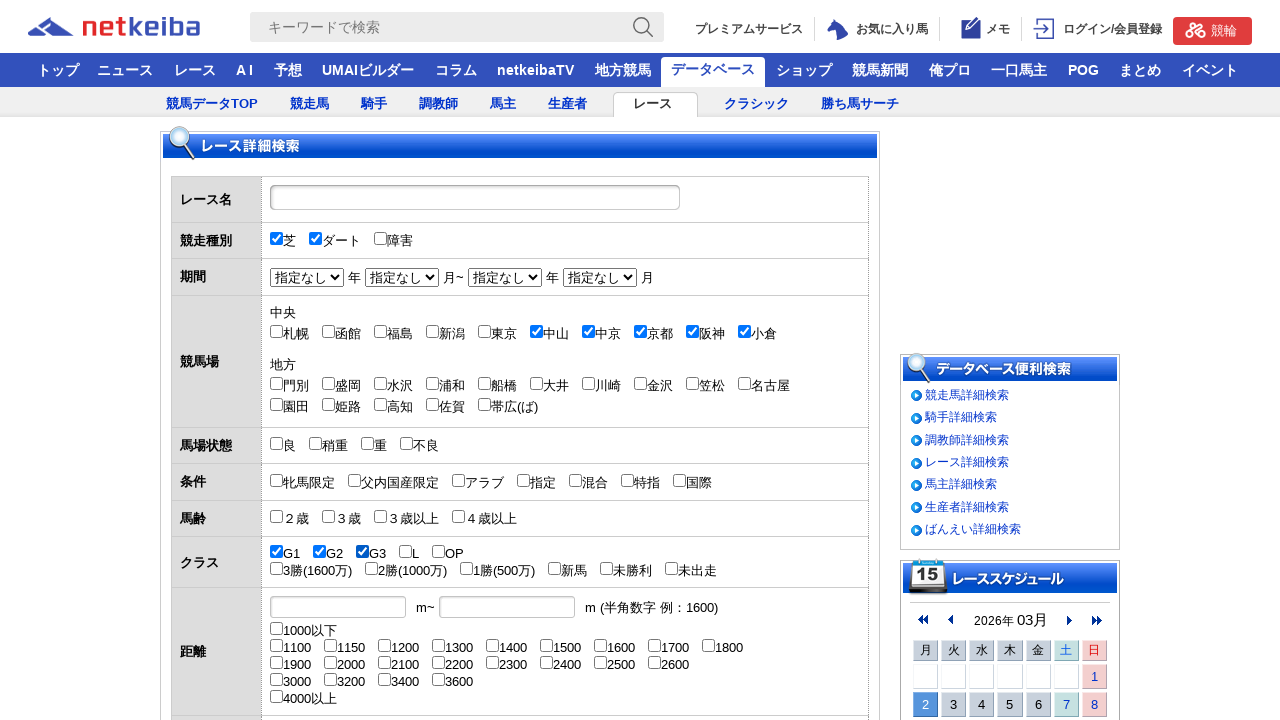

Set display count to 20 results on //*[@id="db_search_detail_form"]/form/table/tbody/tr[11]/td/select
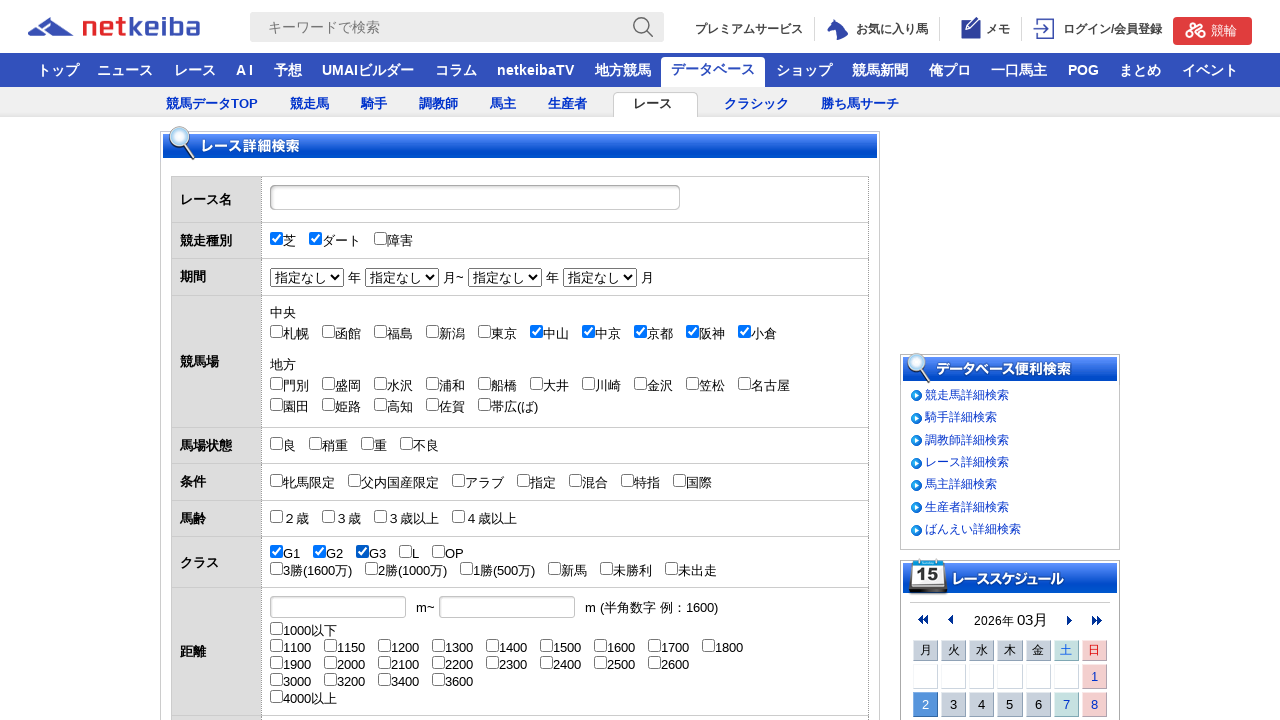

Scrolled to bottom of page to reveal search button
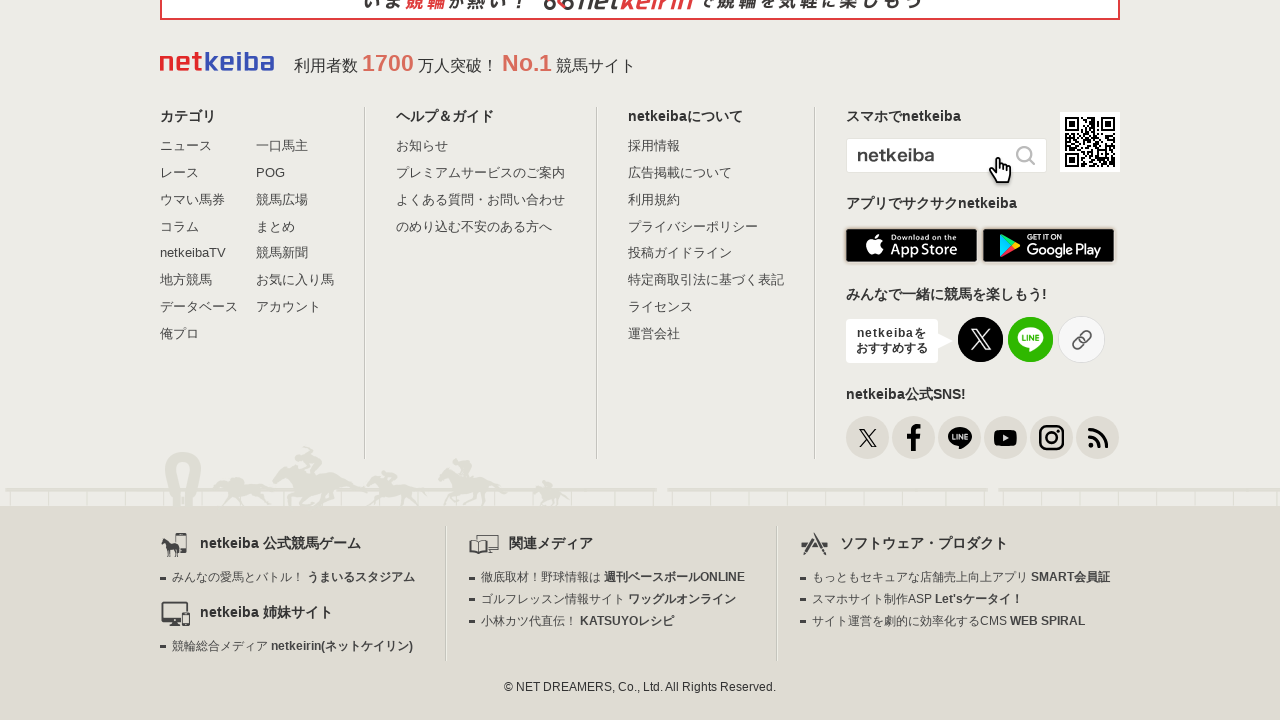

Clicked search button to submit race search form at (492, 360) on xpath=//*[@id="db_search_detail_form"]/form/div/input[1]
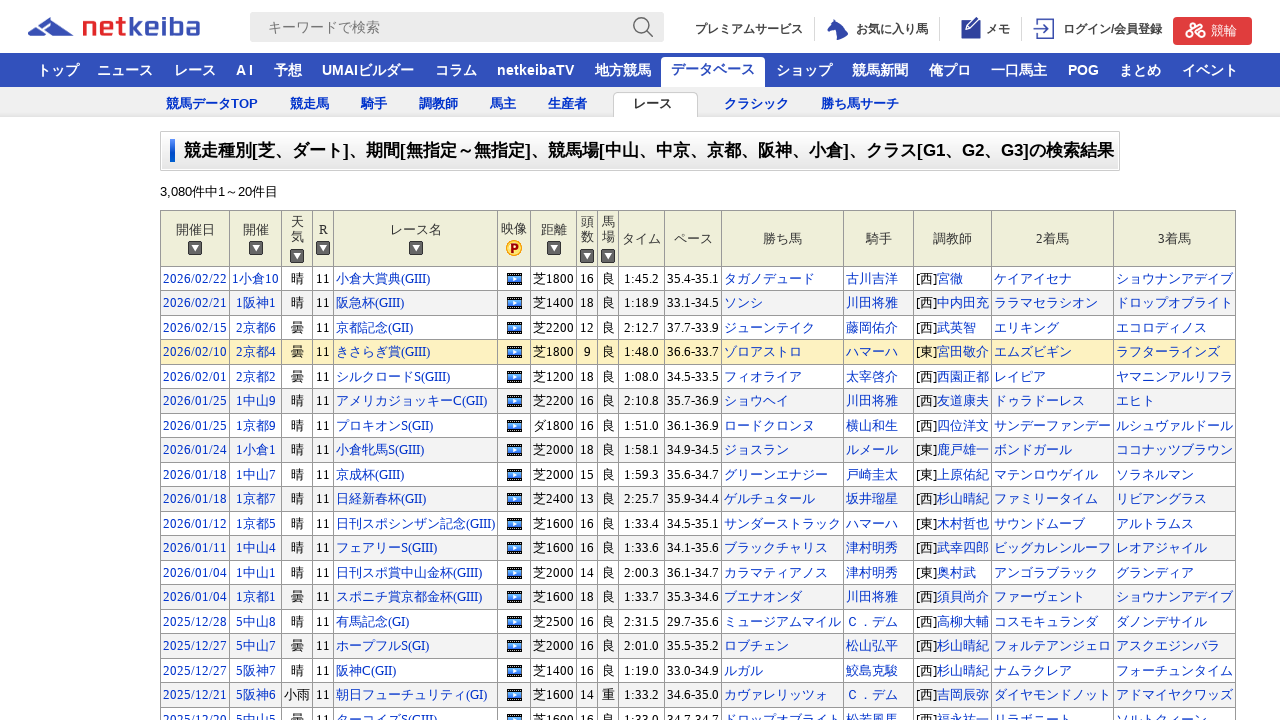

Race search results table loaded successfully
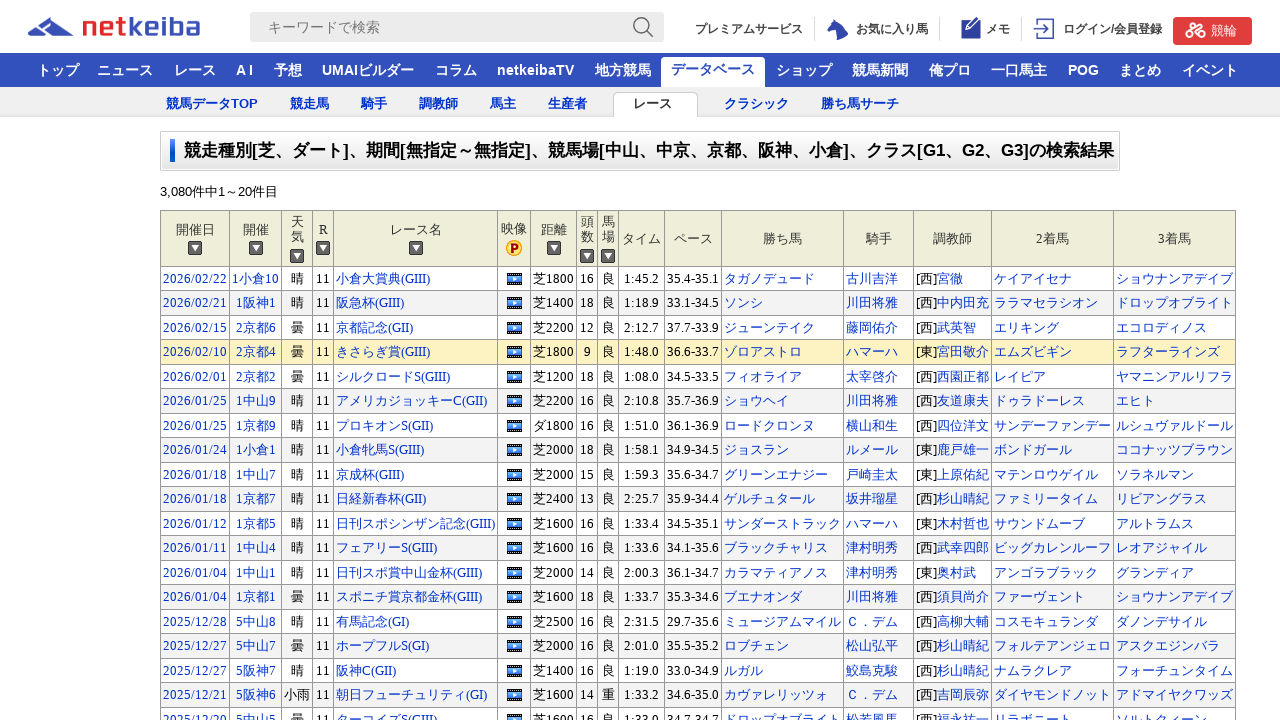

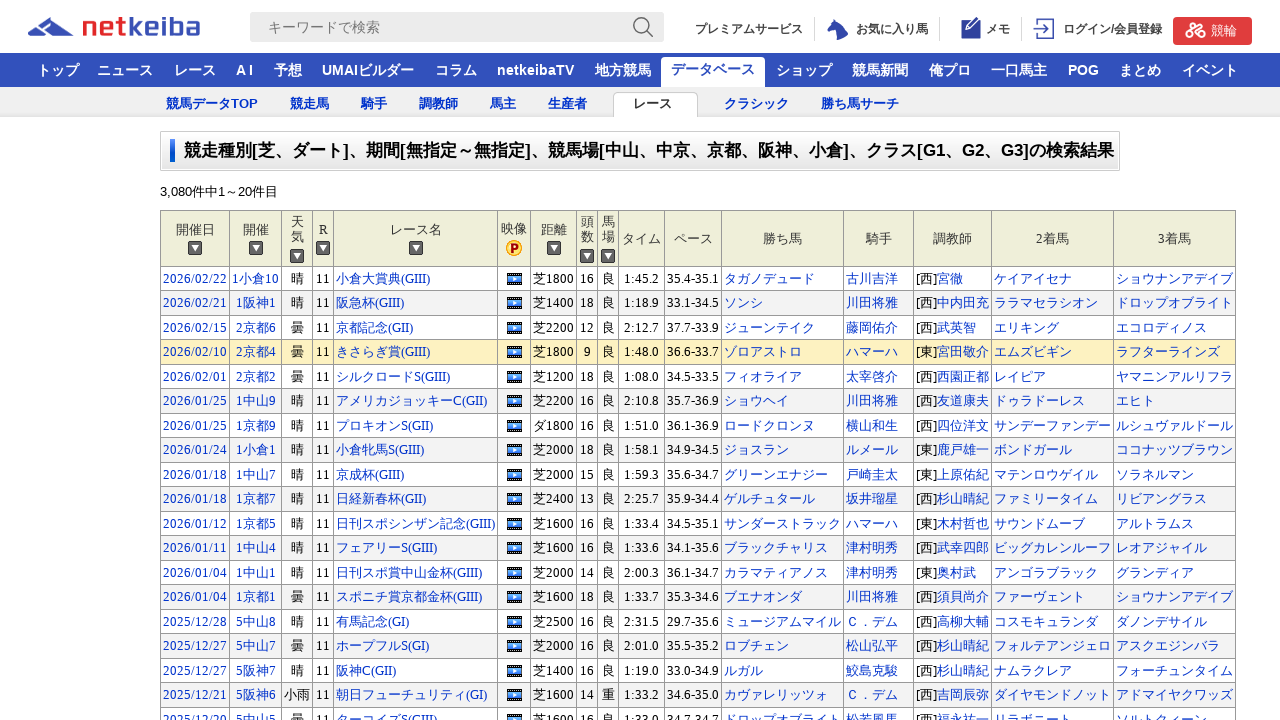